Tests handling of browser redirects and window switching, then solves a math problem and submits the answer

Starting URL: http://suninjuly.github.io/redirect_accept.html

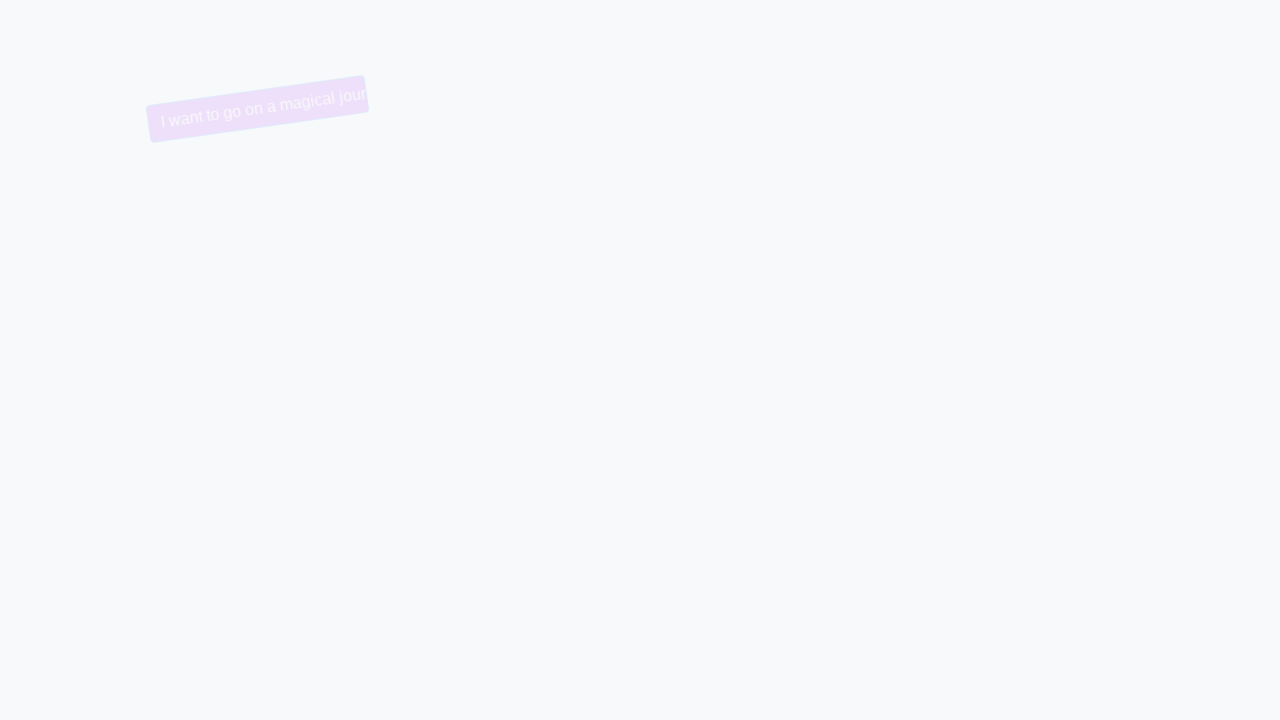

Clicked button to trigger redirect at (226, 109) on button
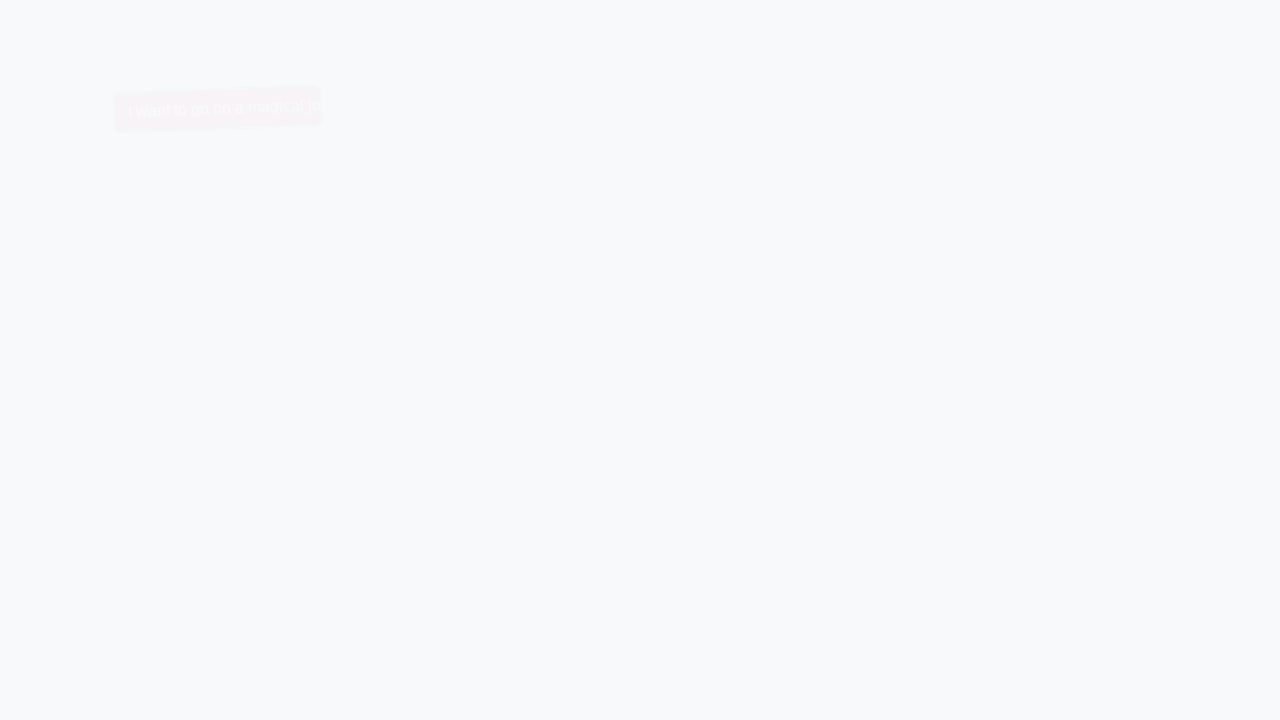

Waited 500ms for new page to open
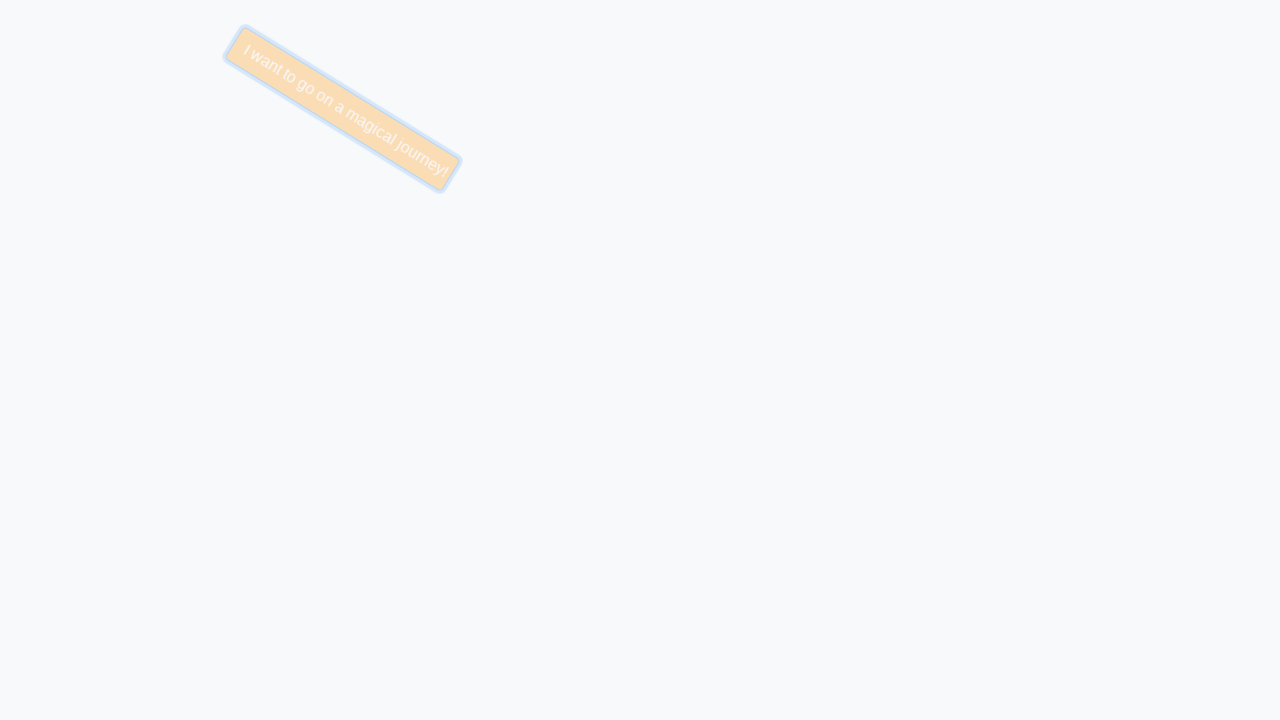

Retrieved list of all open pages
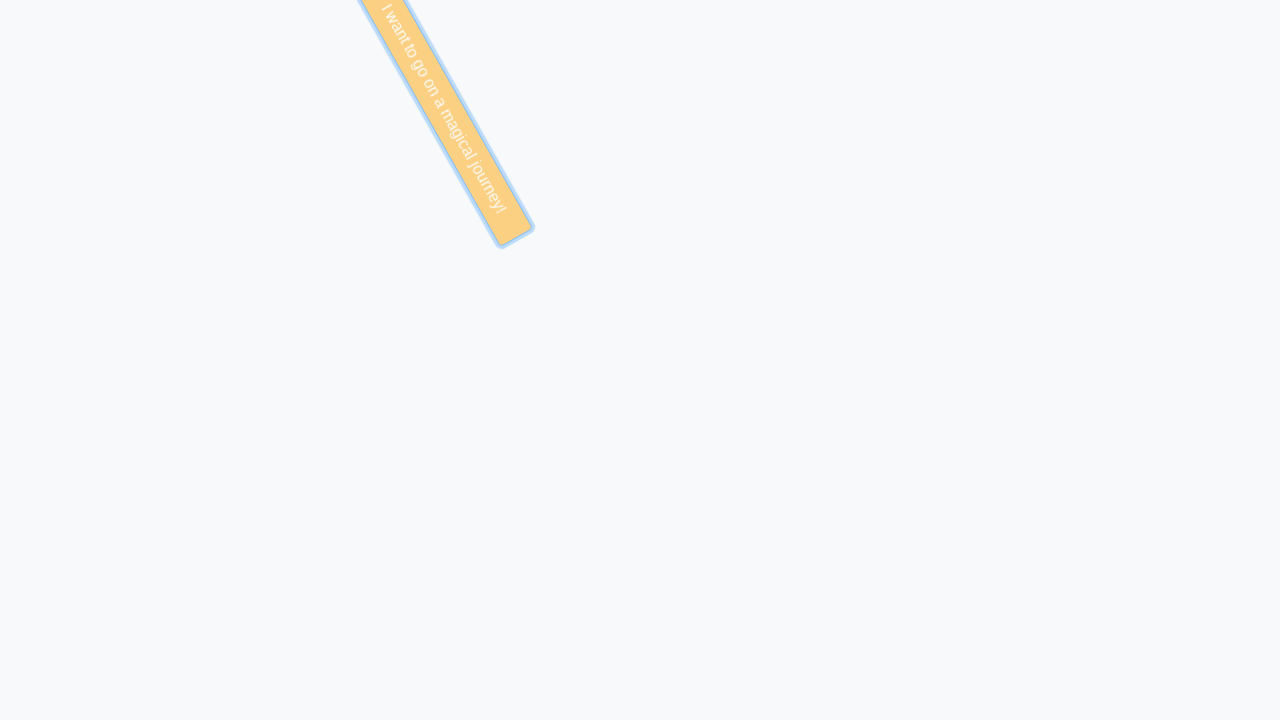

Switched to newly opened page
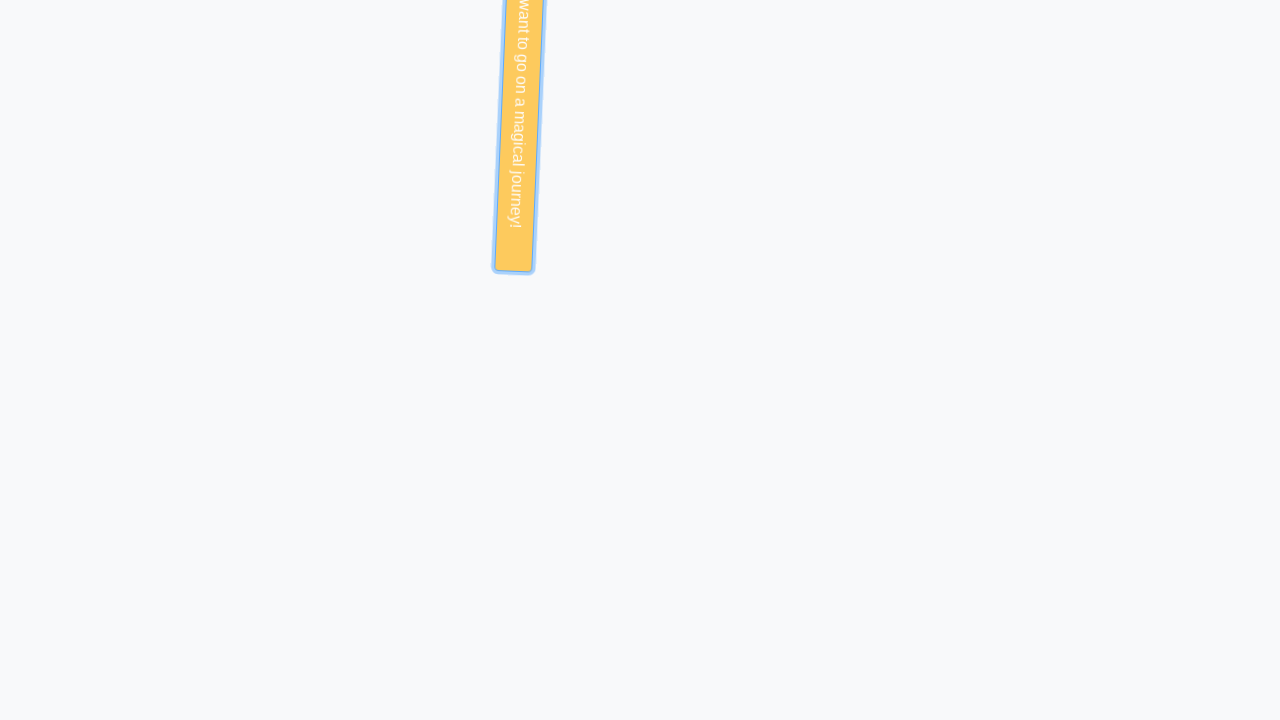

Retrieved input value from new page: 847
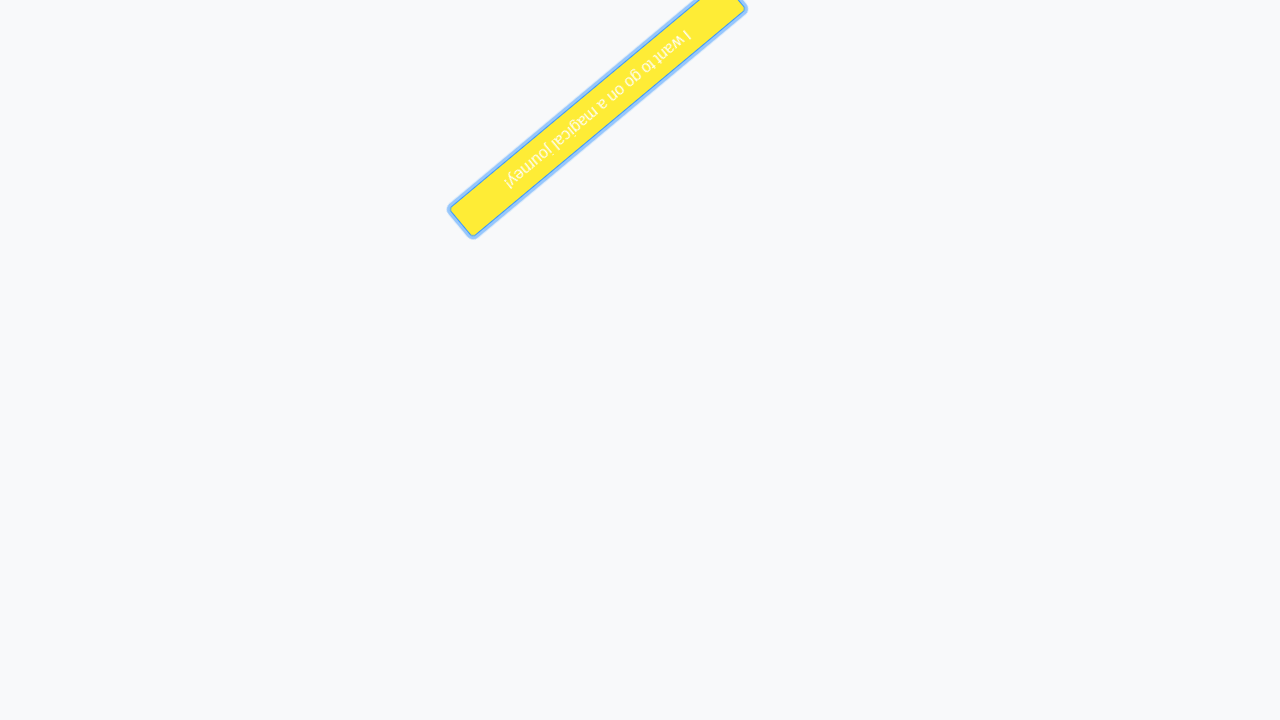

Calculated math result: log(abs(12 * sin(847))) = 2.425681249204339
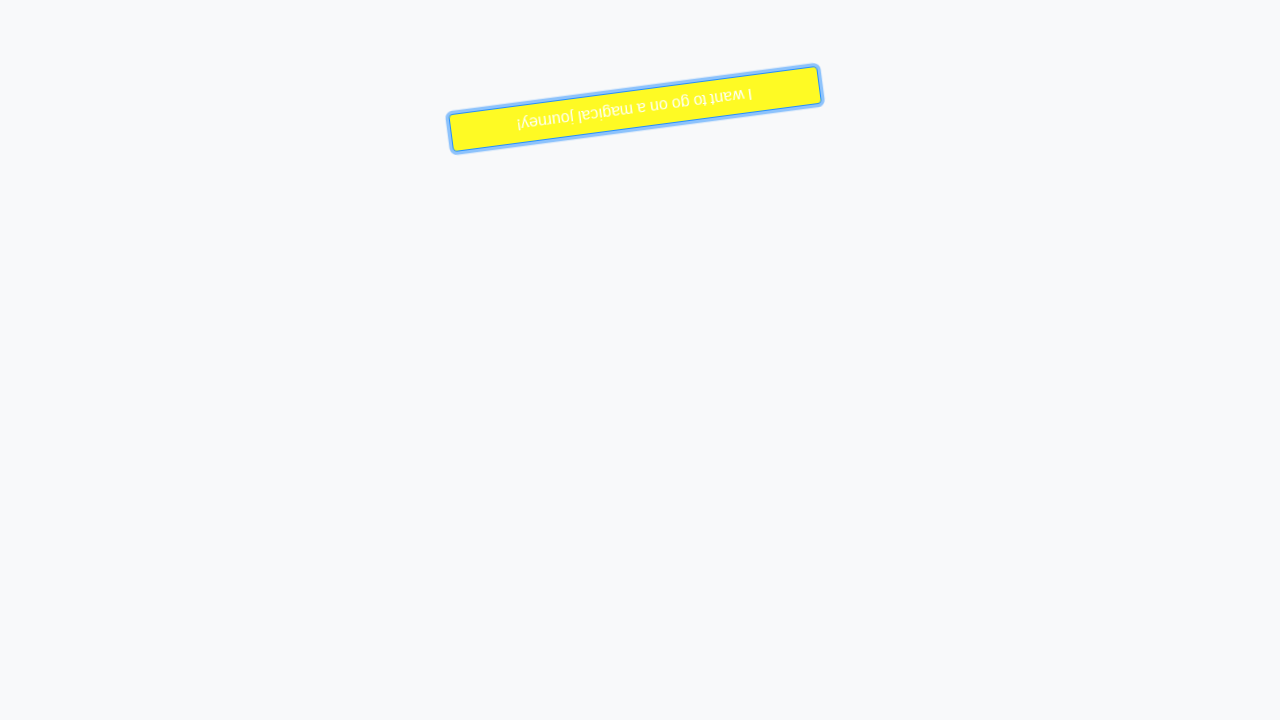

Filled answer field with calculated result: 2.425681249204339 on #answer
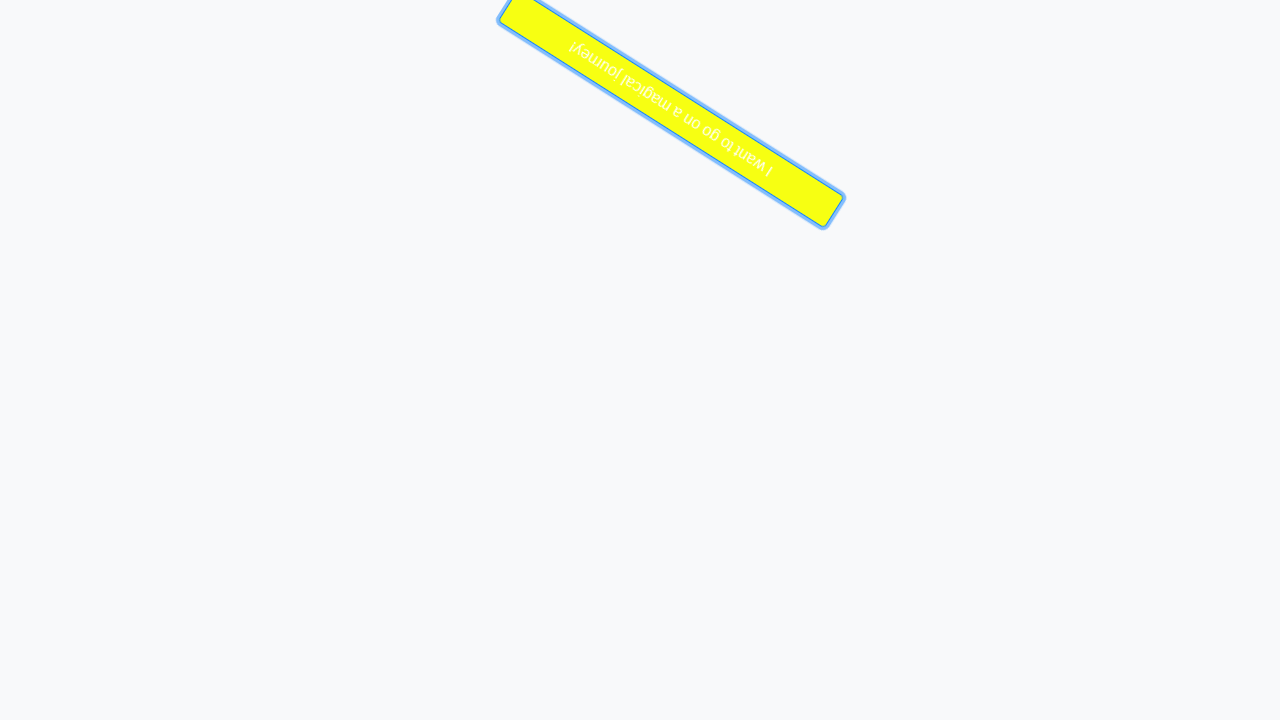

Clicked submit button to submit the answer at (143, 368) on button
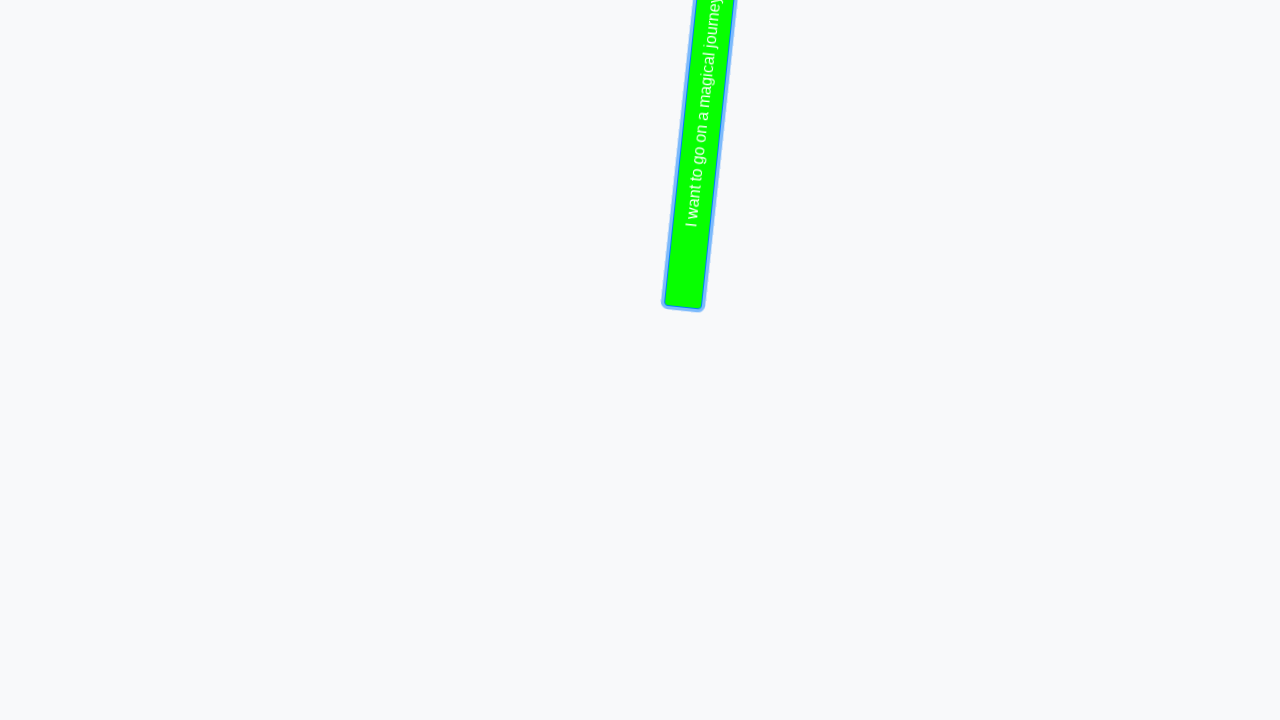

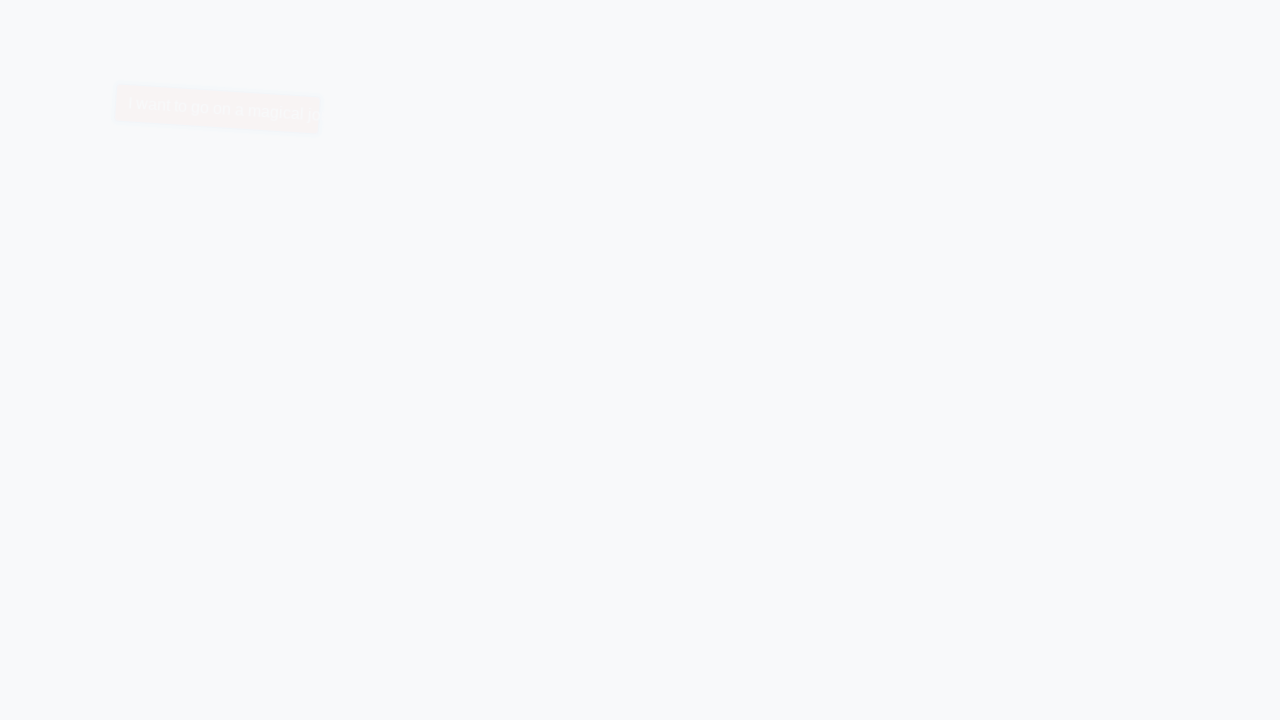